Tests that the Clear completed button is hidden when there are no completed items

Starting URL: https://demo.playwright.dev/todomvc

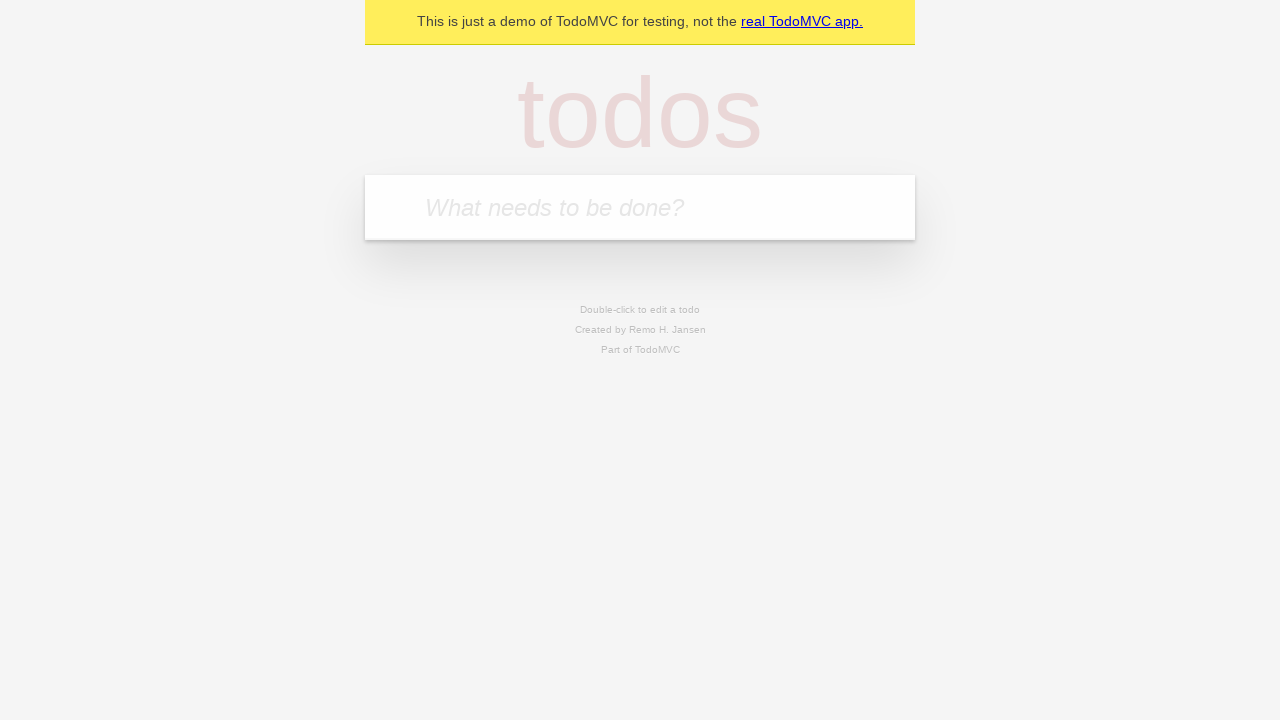

Navigated to TodoMVC demo page
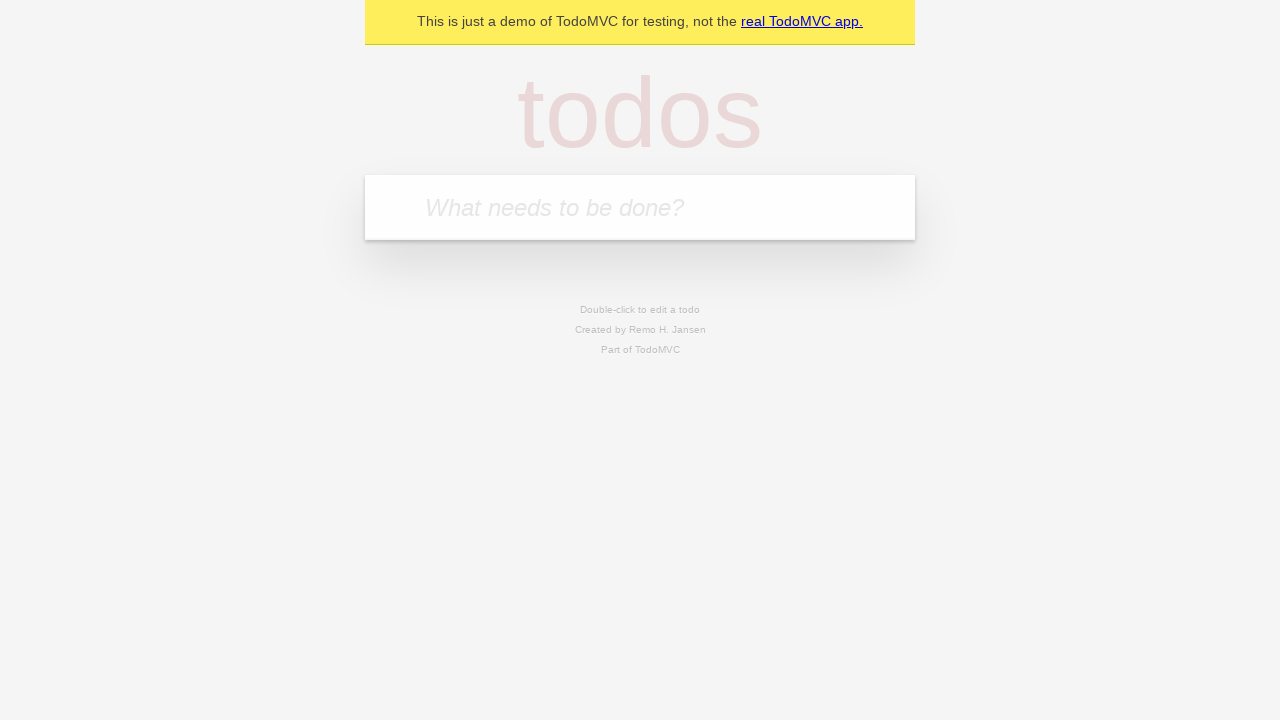

Located the new todo input field
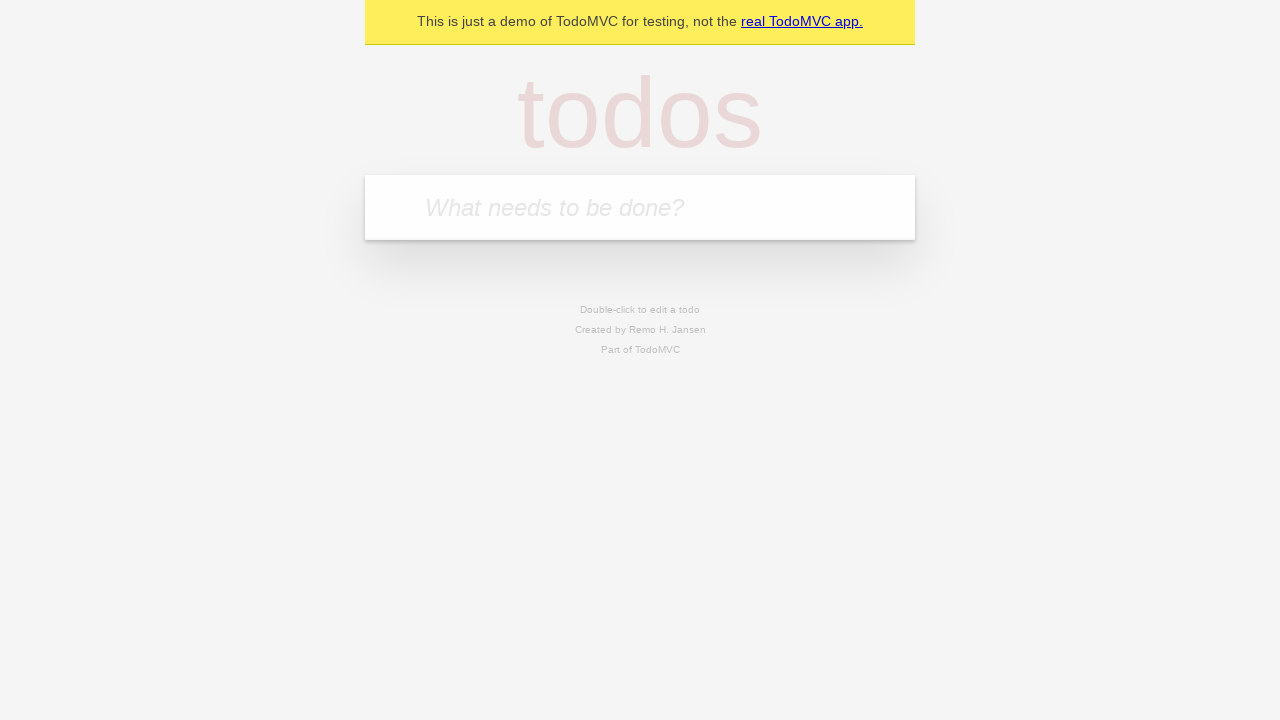

Filled first todo: 'buy some cheese' on internal:attr=[placeholder="What needs to be done?"i]
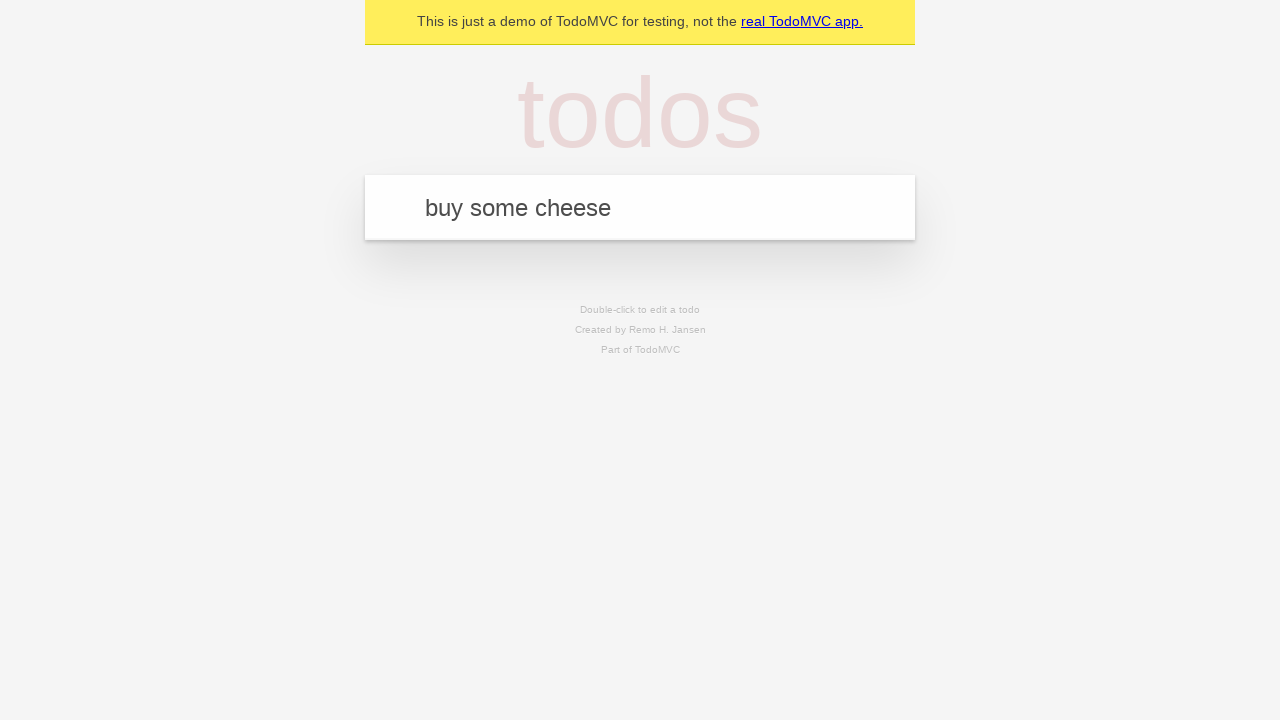

Pressed Enter to create first todo on internal:attr=[placeholder="What needs to be done?"i]
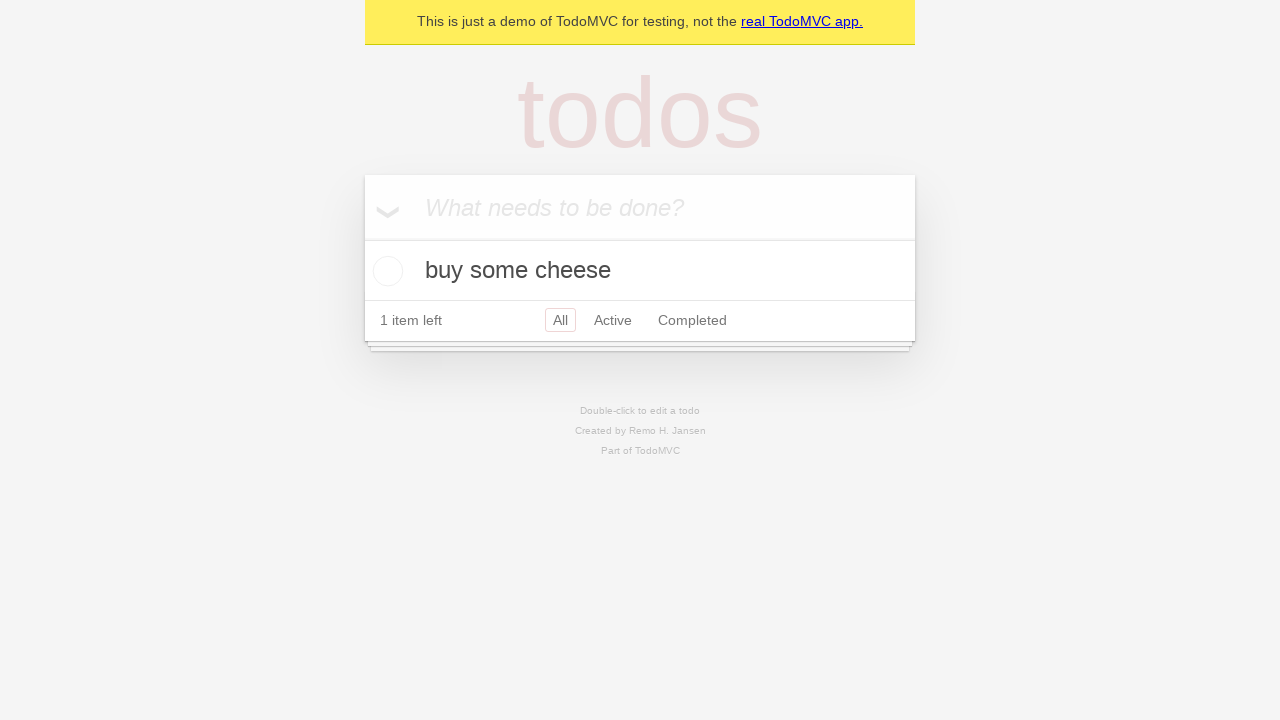

Filled second todo: 'feed the cat' on internal:attr=[placeholder="What needs to be done?"i]
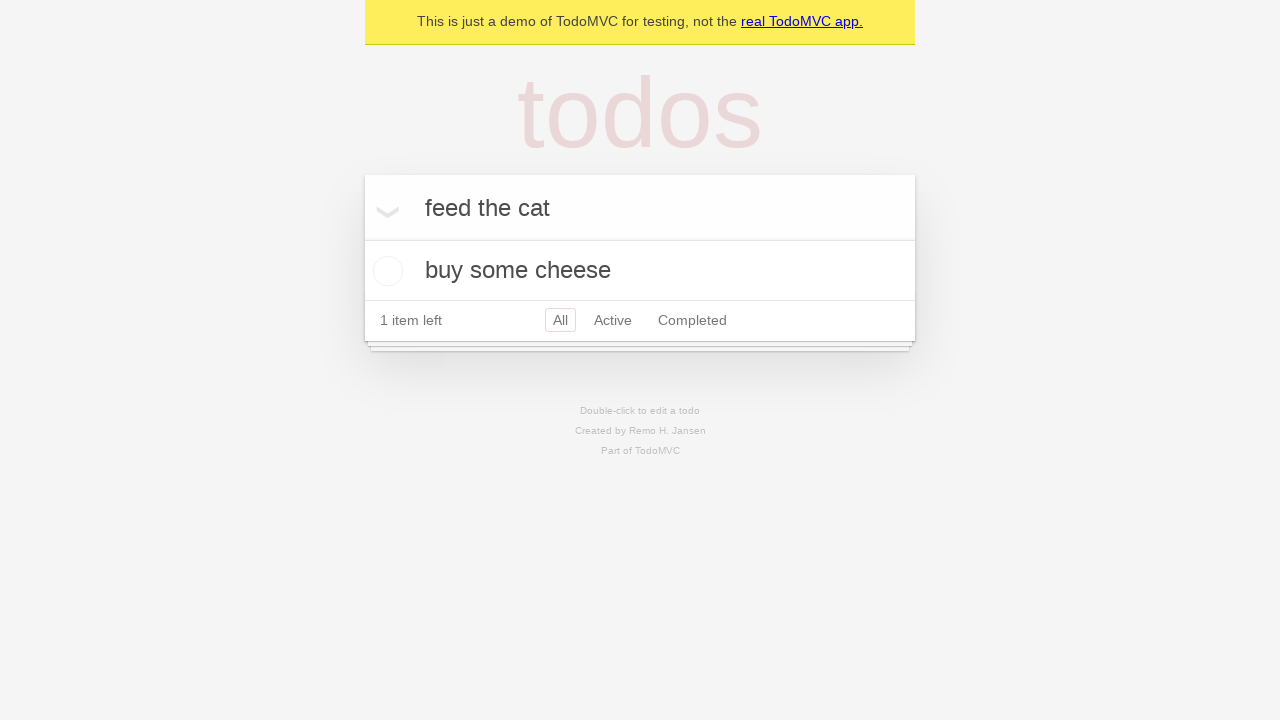

Pressed Enter to create second todo on internal:attr=[placeholder="What needs to be done?"i]
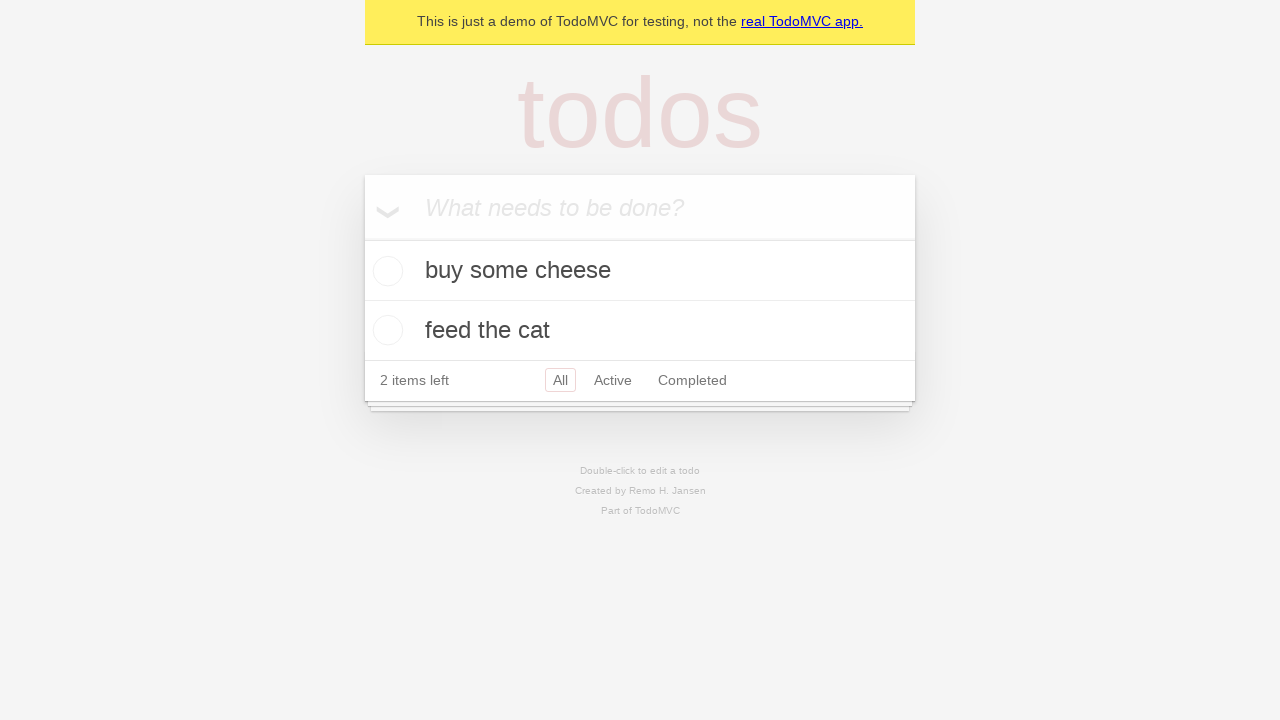

Filled third todo: 'book a doctors appointment' on internal:attr=[placeholder="What needs to be done?"i]
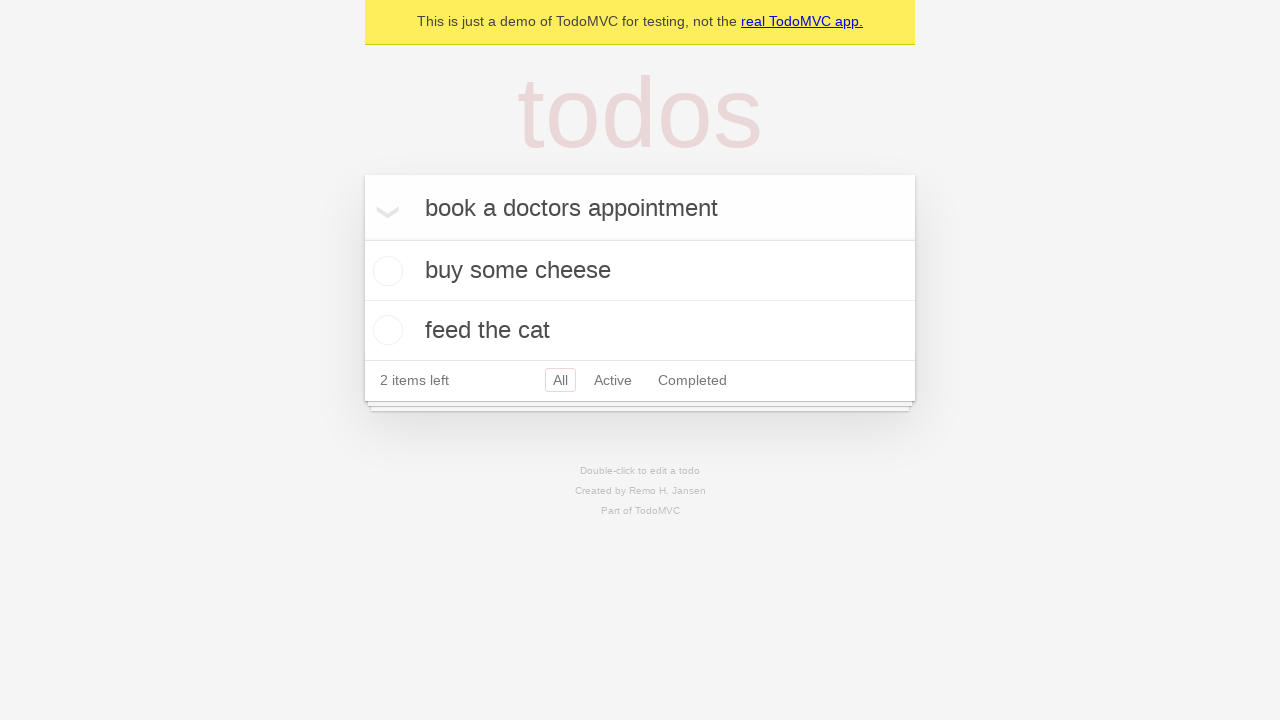

Pressed Enter to create third todo on internal:attr=[placeholder="What needs to be done?"i]
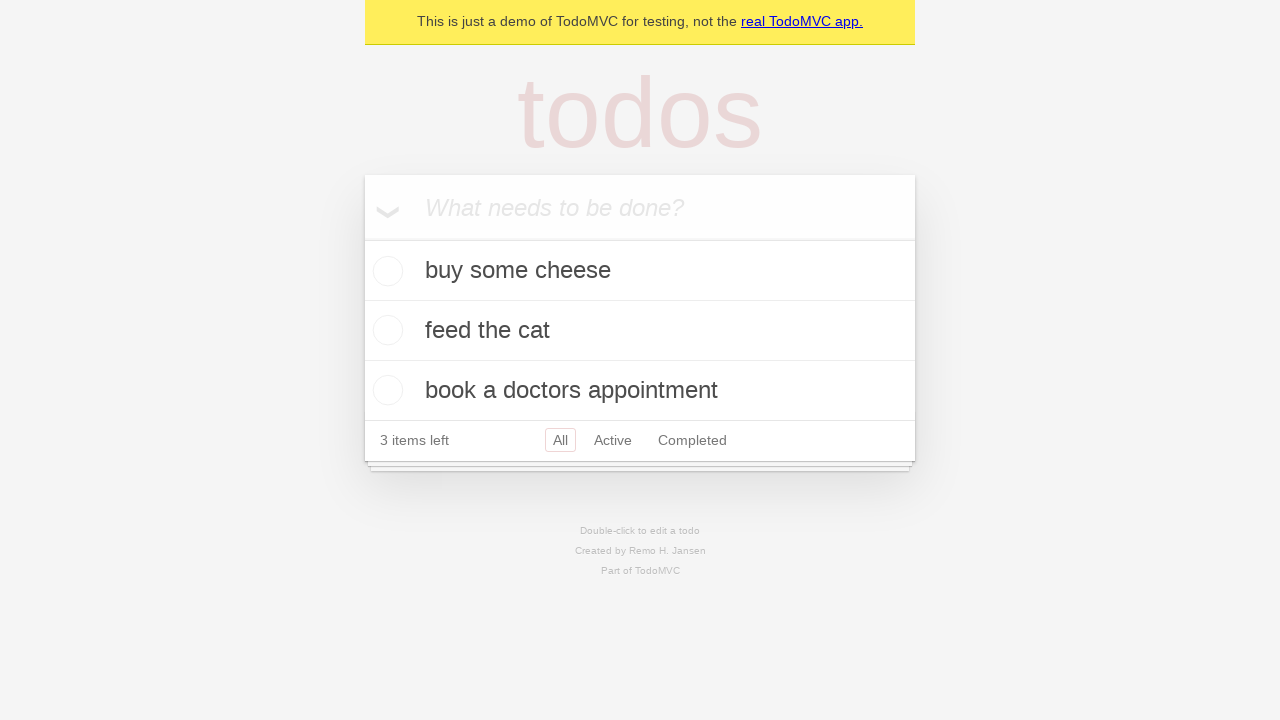

Checked the first todo item as completed at (385, 271) on .todo-list li .toggle >> nth=0
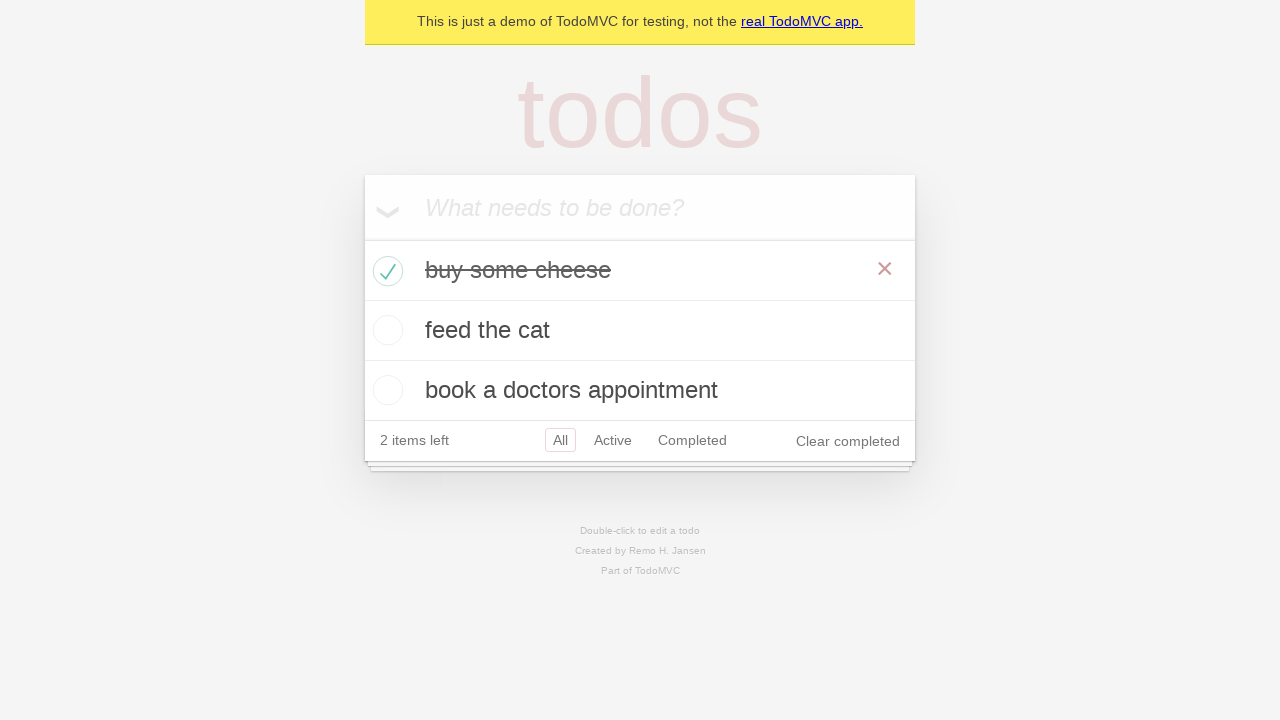

Clicked 'Clear completed' button to remove completed items at (848, 441) on internal:role=button[name="Clear completed"i]
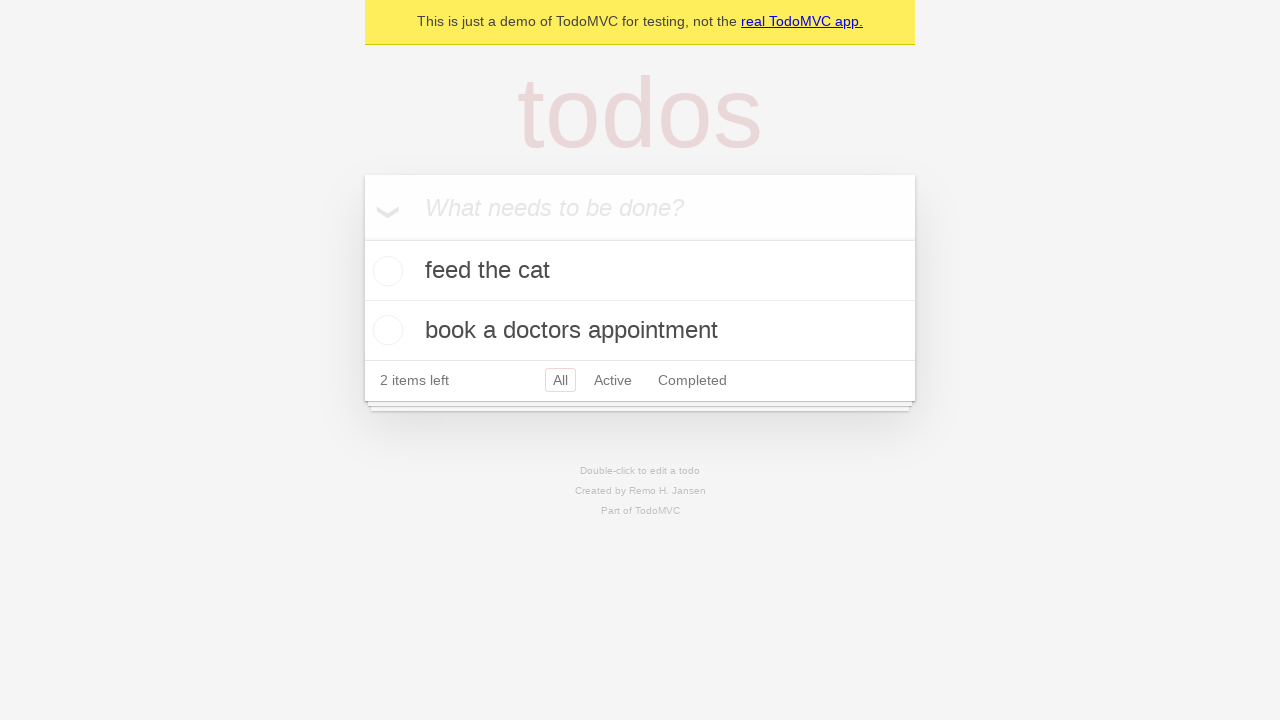

Waited for Clear completed button to be hidden
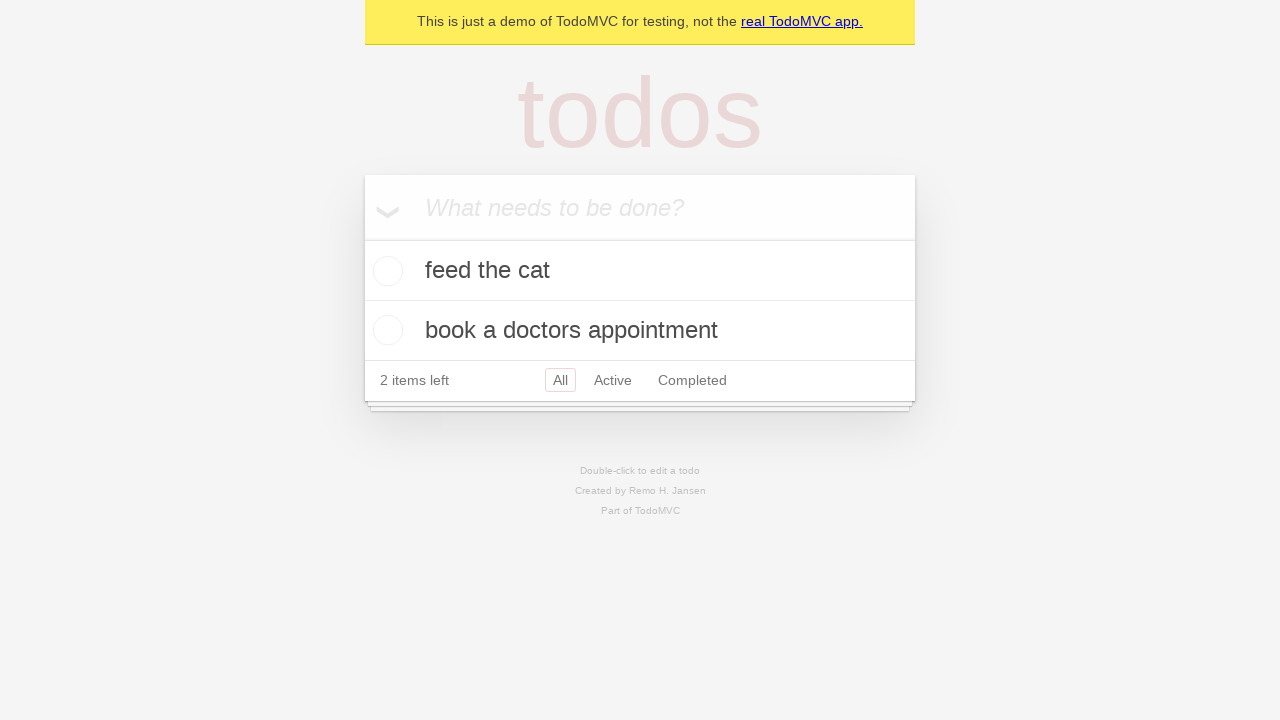

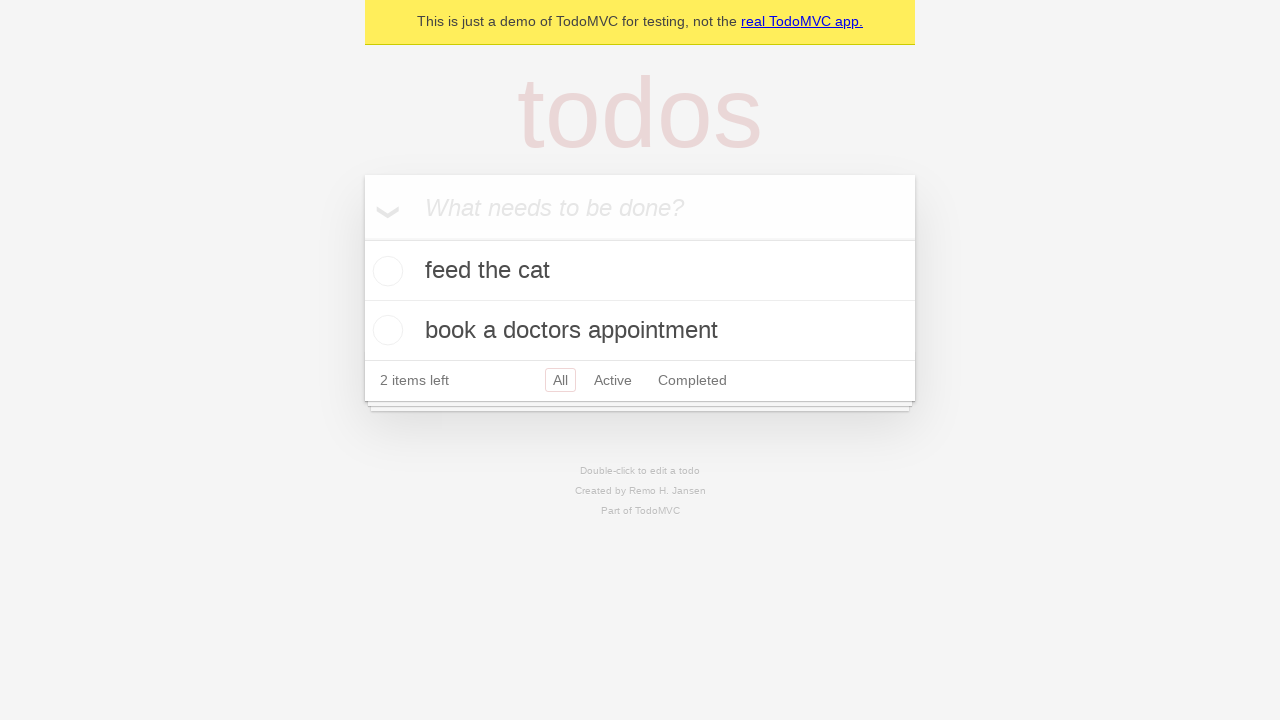